Tests a calculator web application by entering two numbers, selecting an operator, performing the calculation, and verifying the result and history entry.

Starting URL: http://juliemr.github.io/protractor-demo/

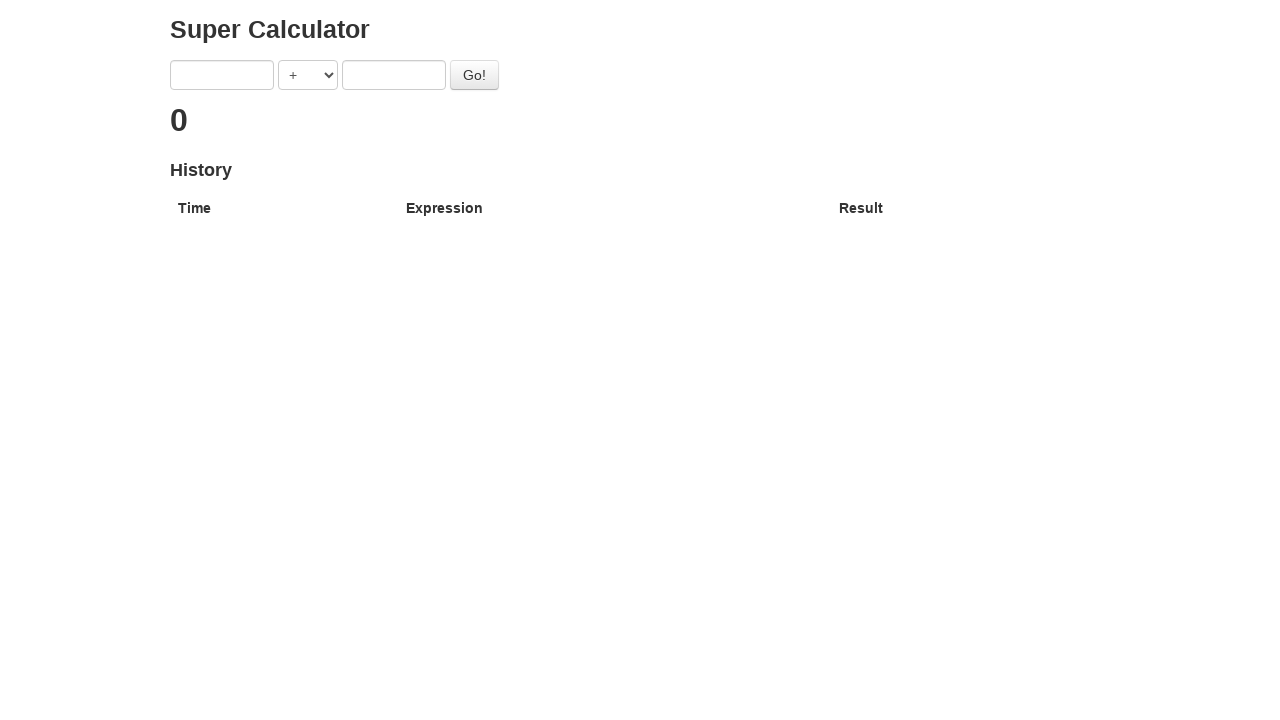

First number input field appeared
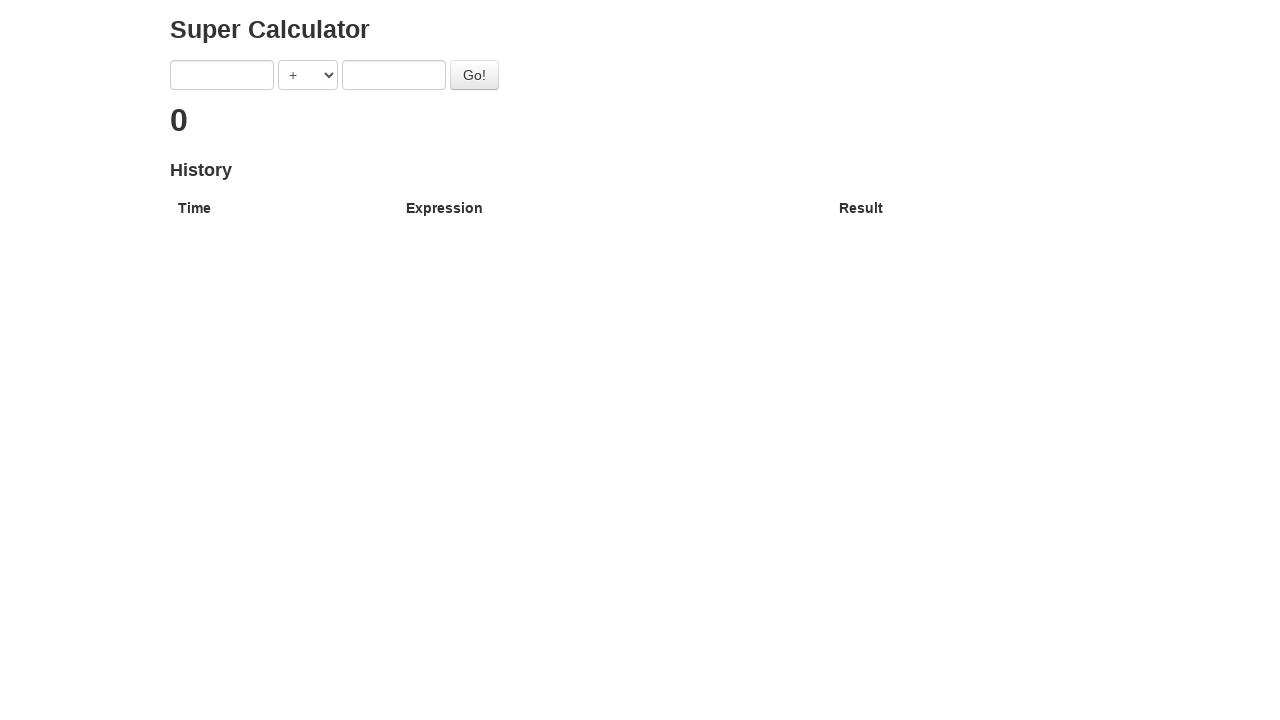

Entered '7' in the first number input field on input[ng-model="first"]
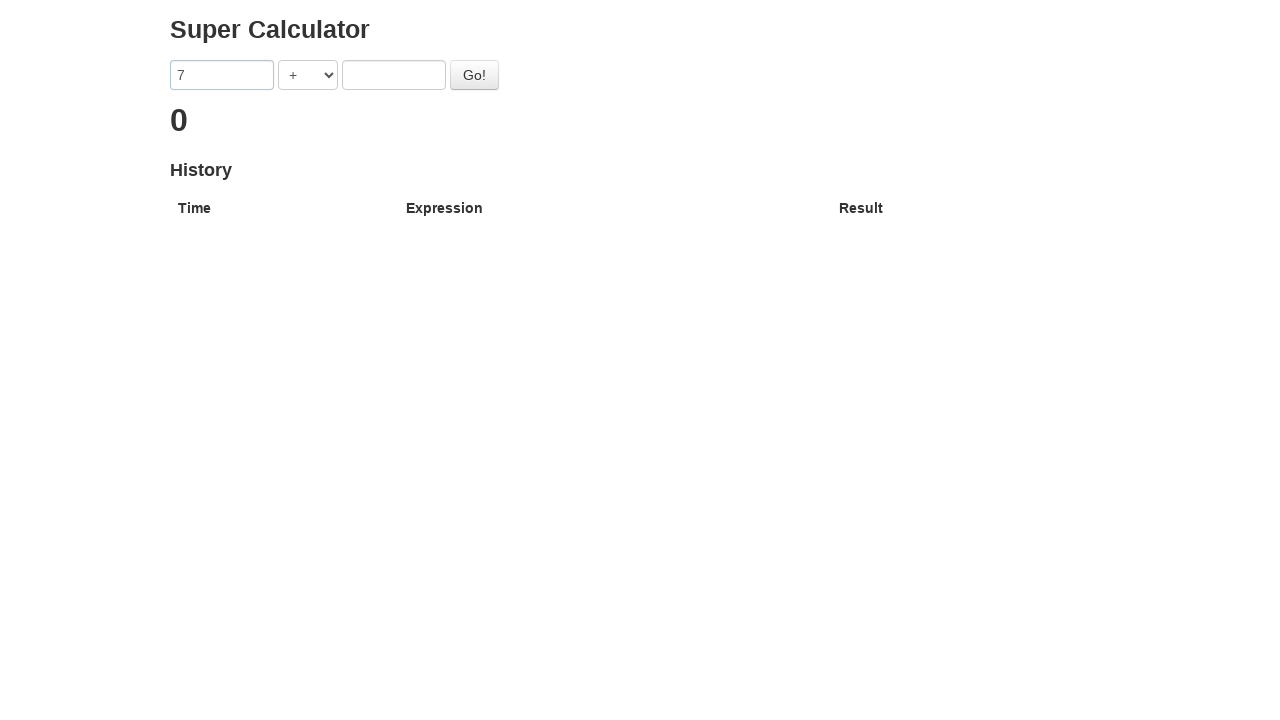

Operator dropdown selector appeared
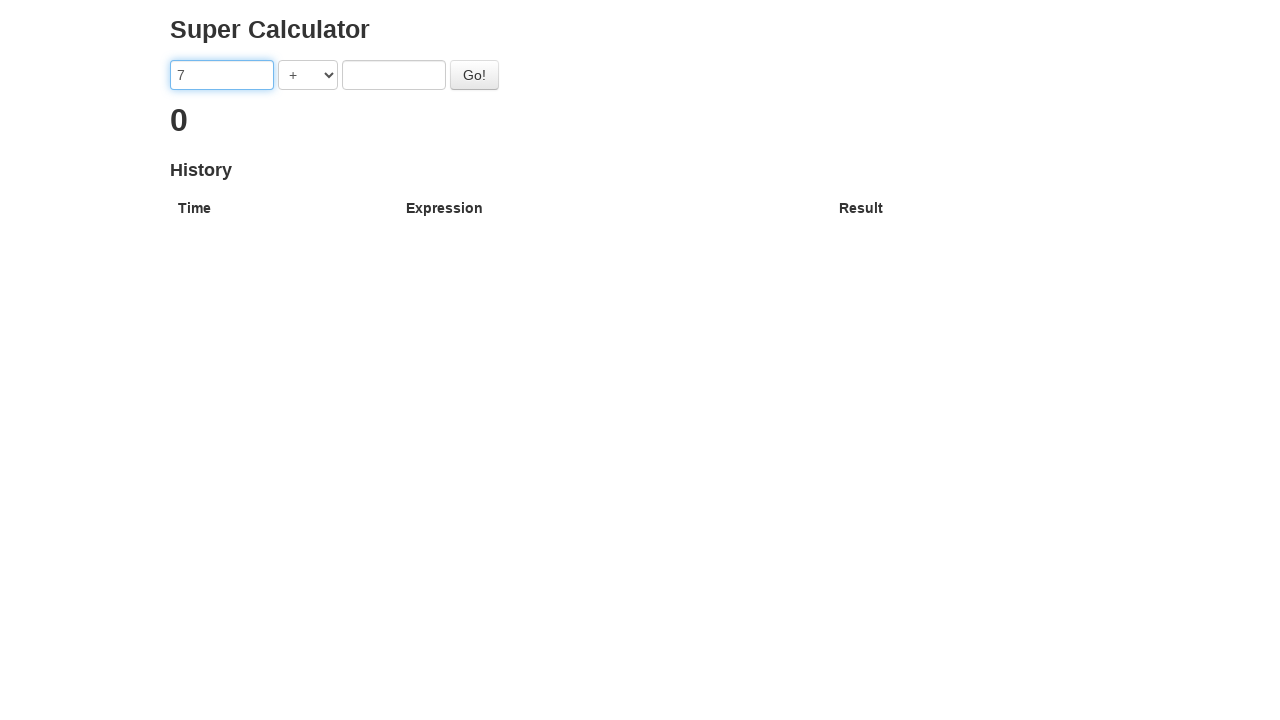

Selected 'ADDITION' from operator dropdown on select[ng-model="operator"]
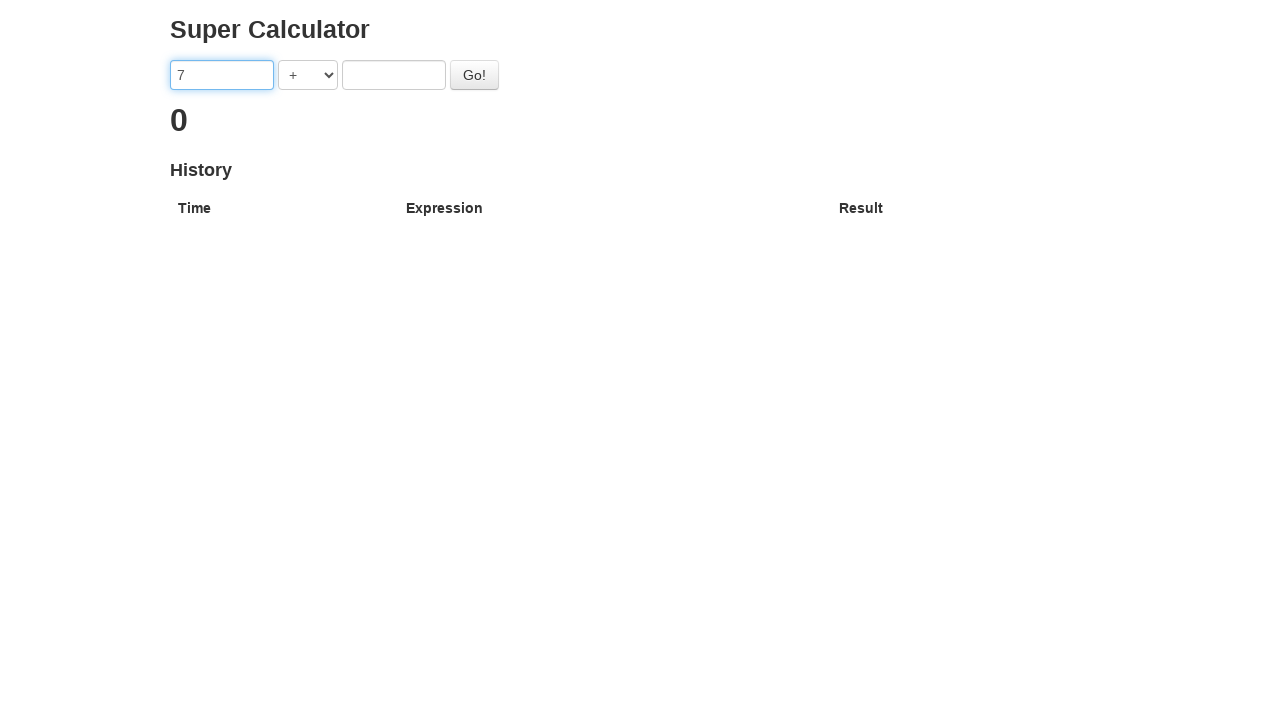

Second number input field appeared
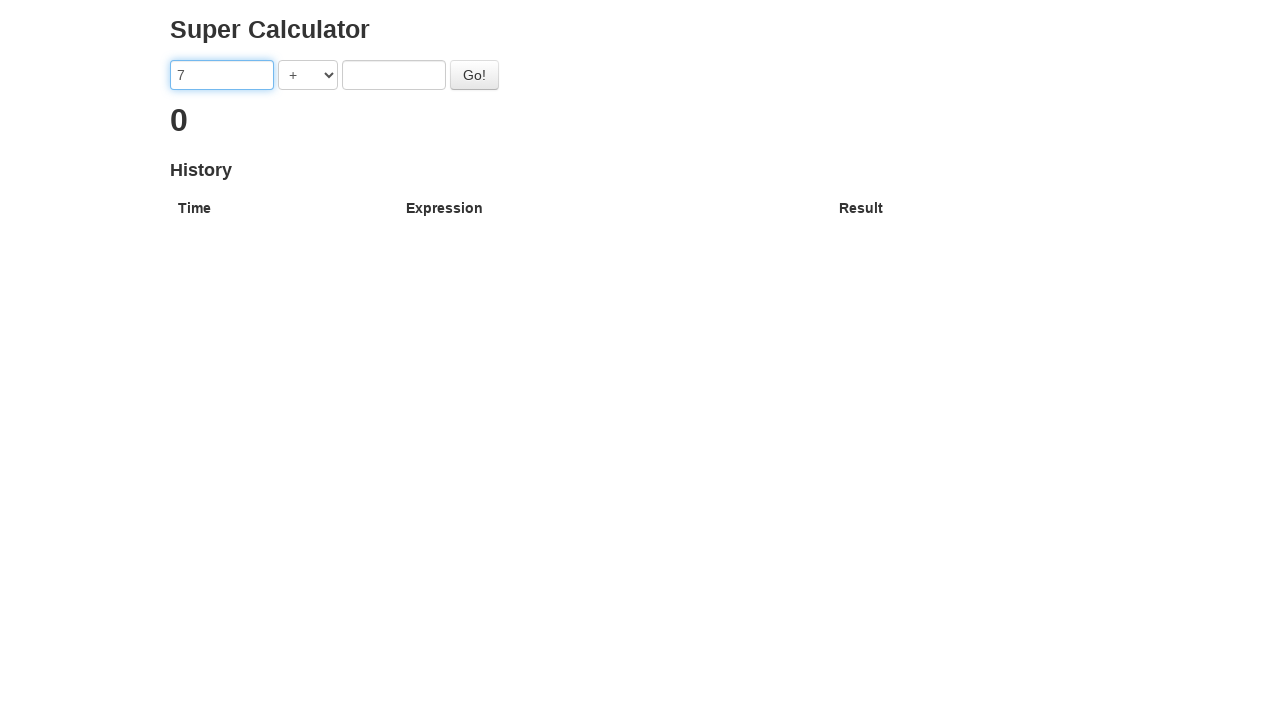

Entered '3' in the second number input field on input[ng-model="second"]
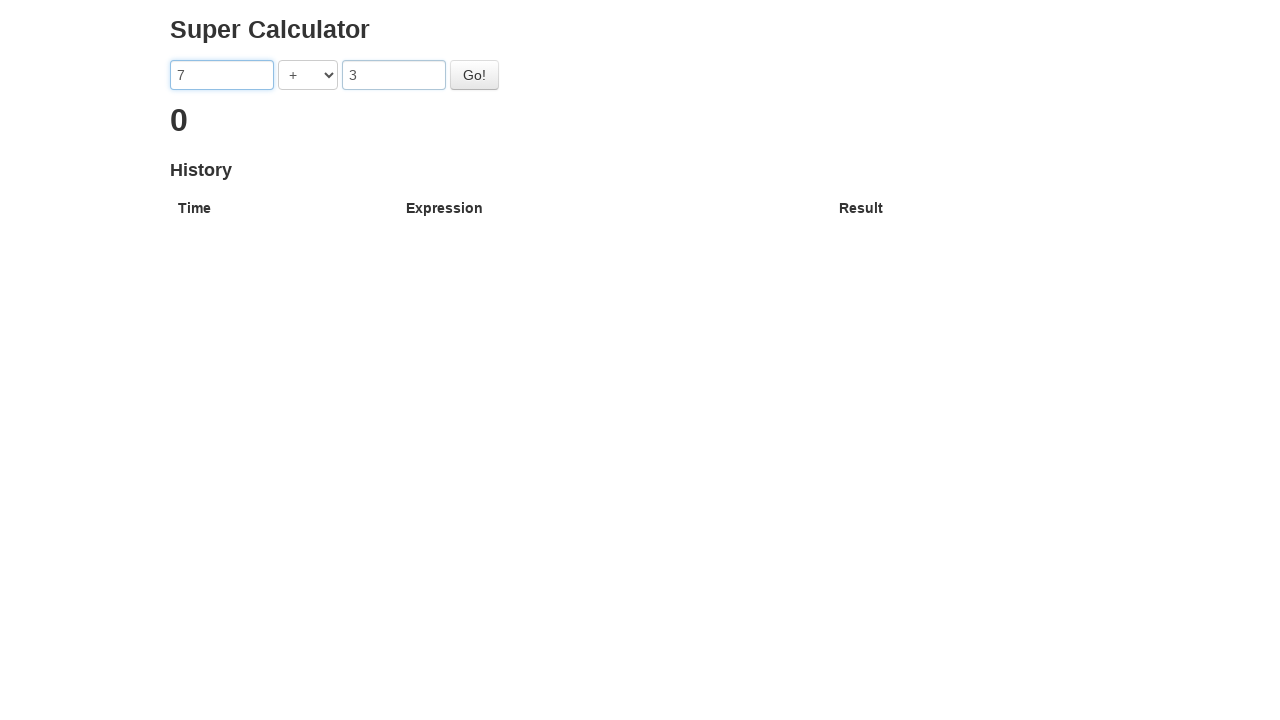

Go button appeared
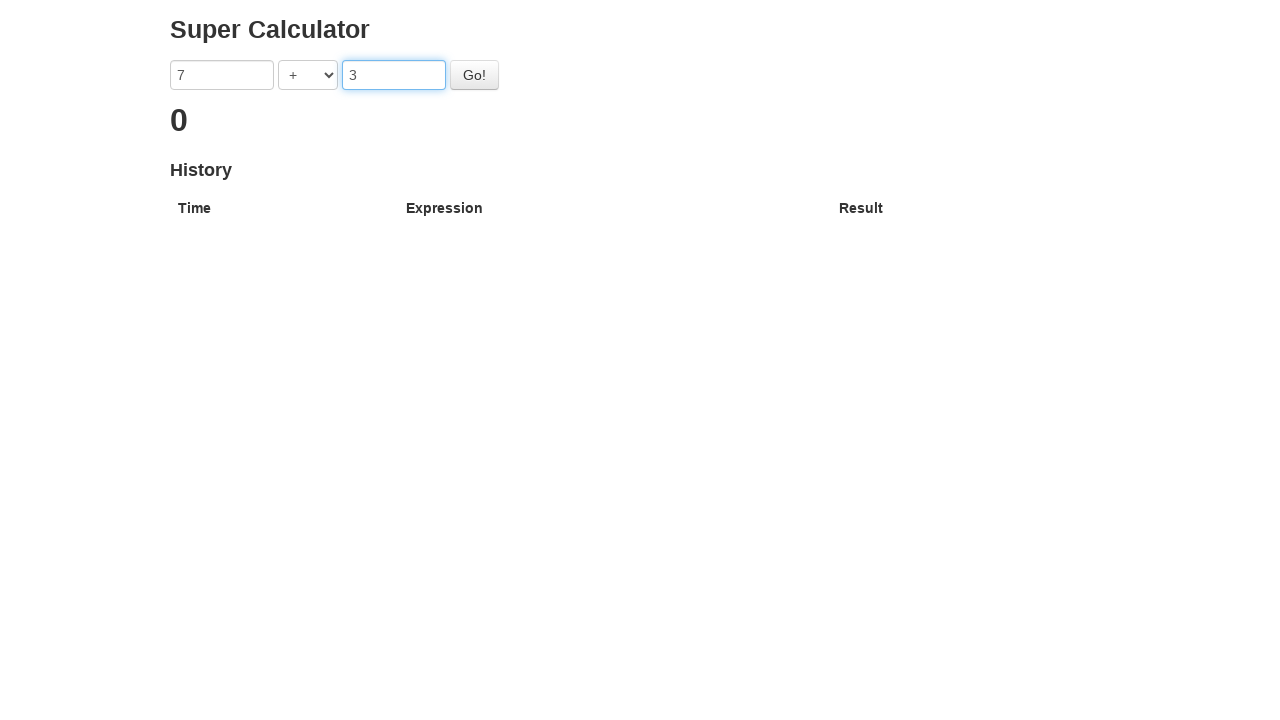

Clicked the Go button to perform calculation at (474, 75) on #gobutton
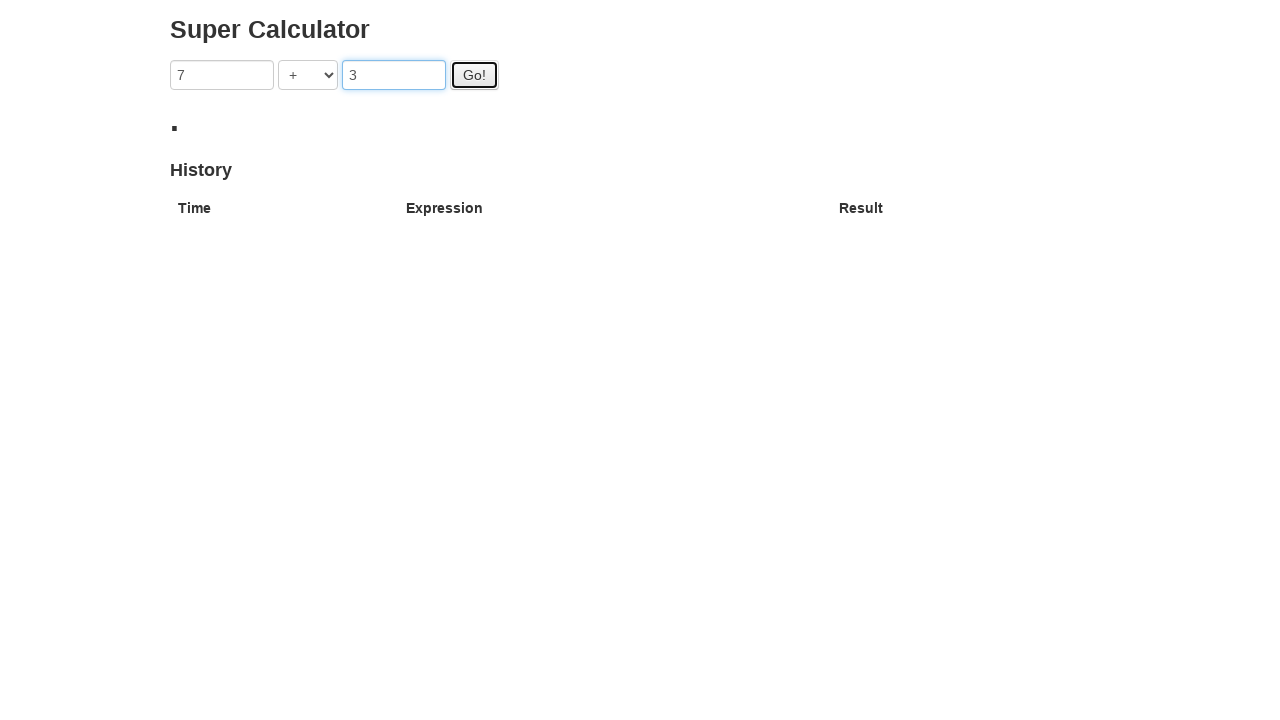

Result heading appeared
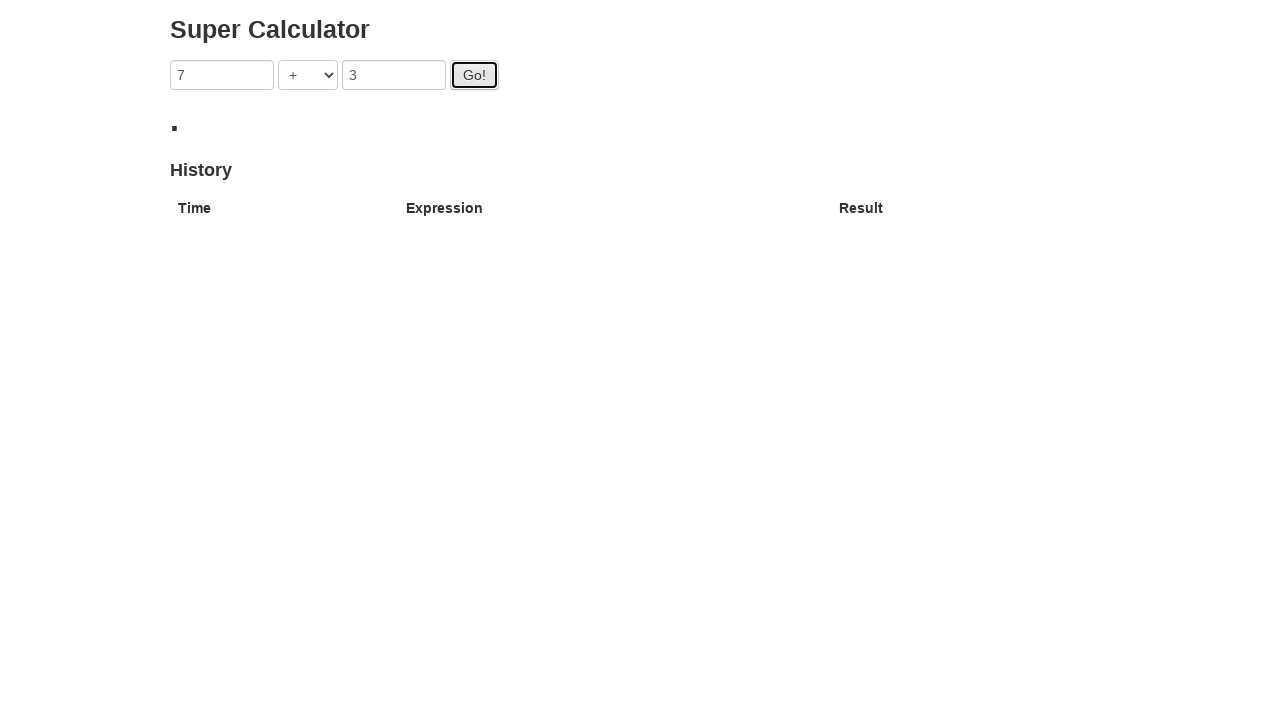

Retrieved result text content: '. '
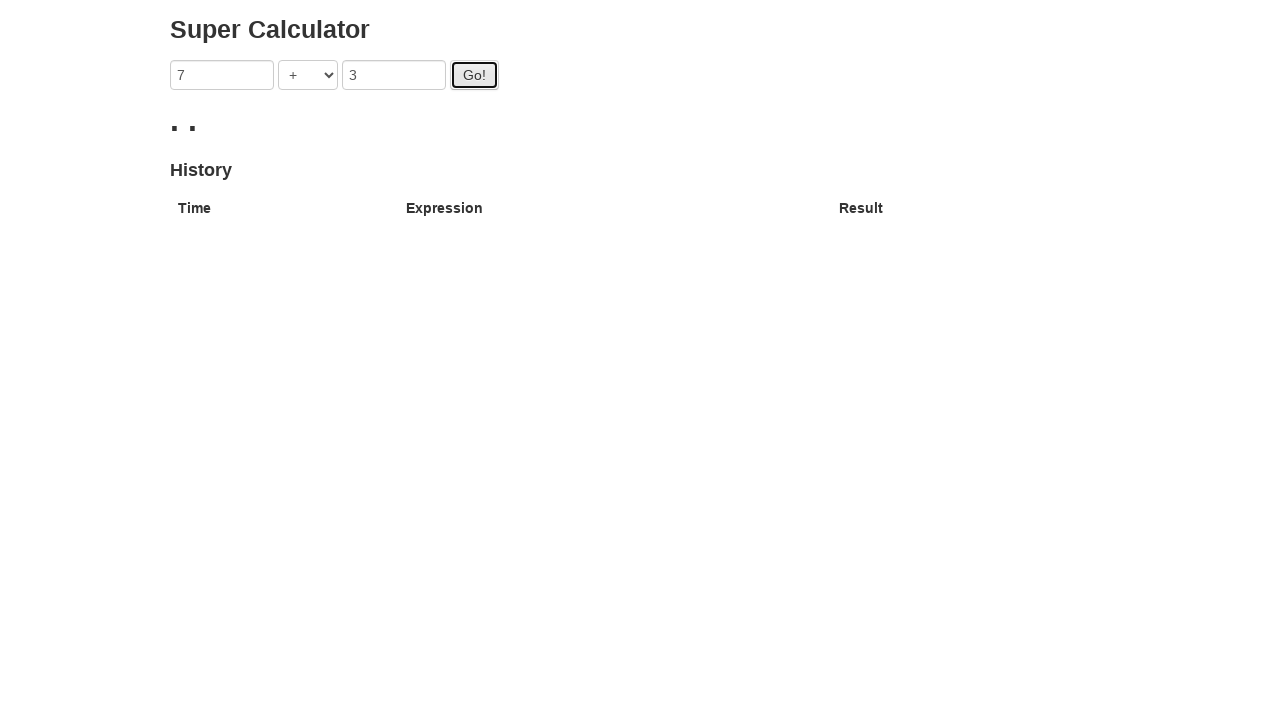

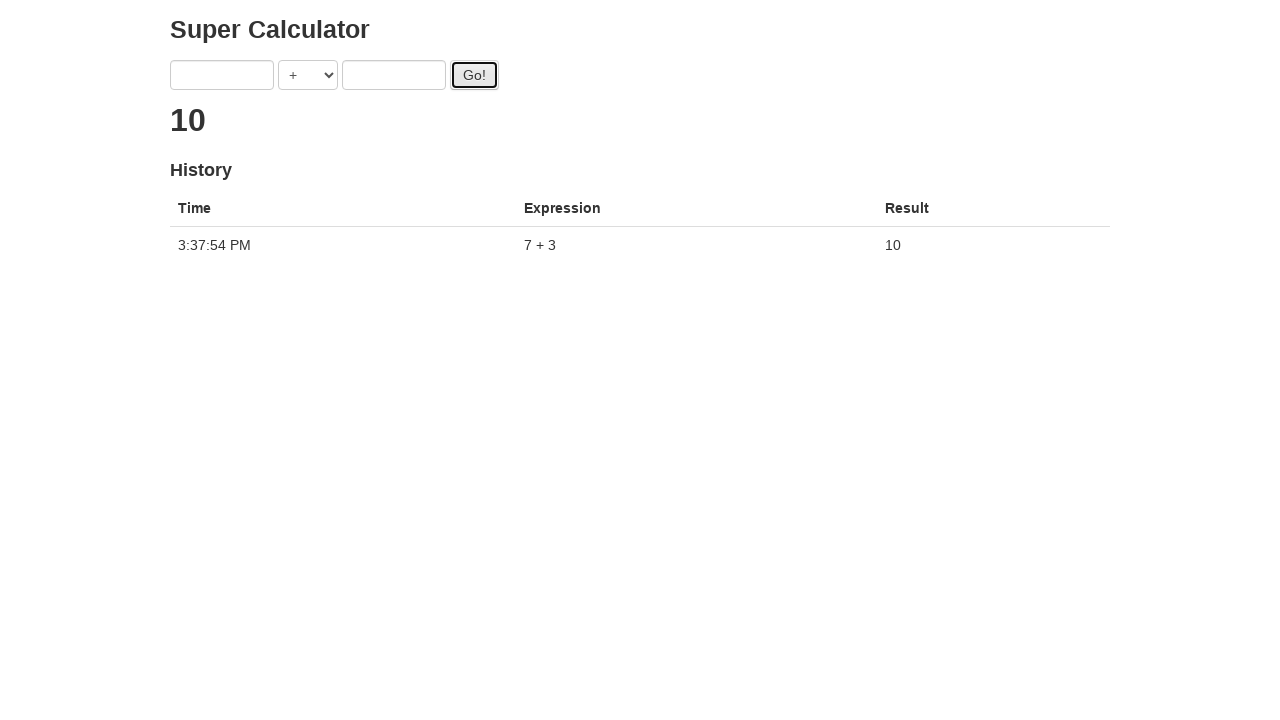